Tests that pressing Escape cancels the edit and restores original text

Starting URL: https://demo.playwright.dev/todomvc

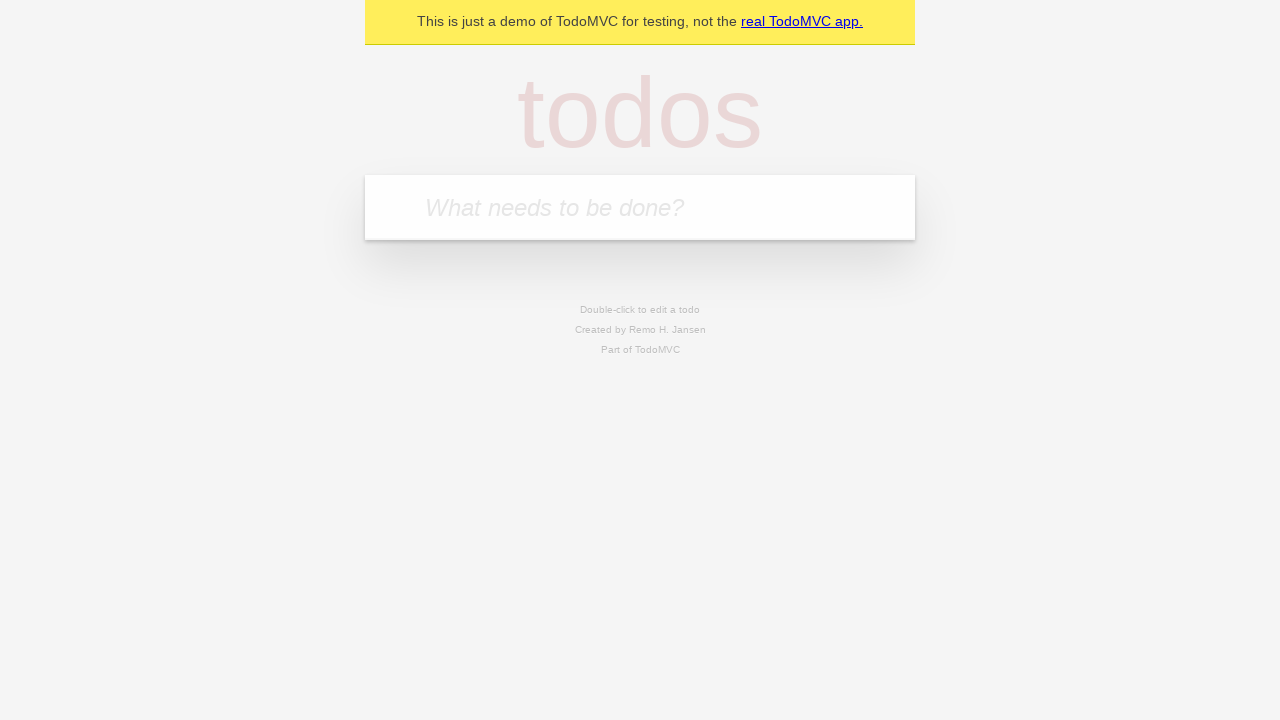

Filled input field with 'buy some cheese' on internal:attr=[placeholder="What needs to be done?"i]
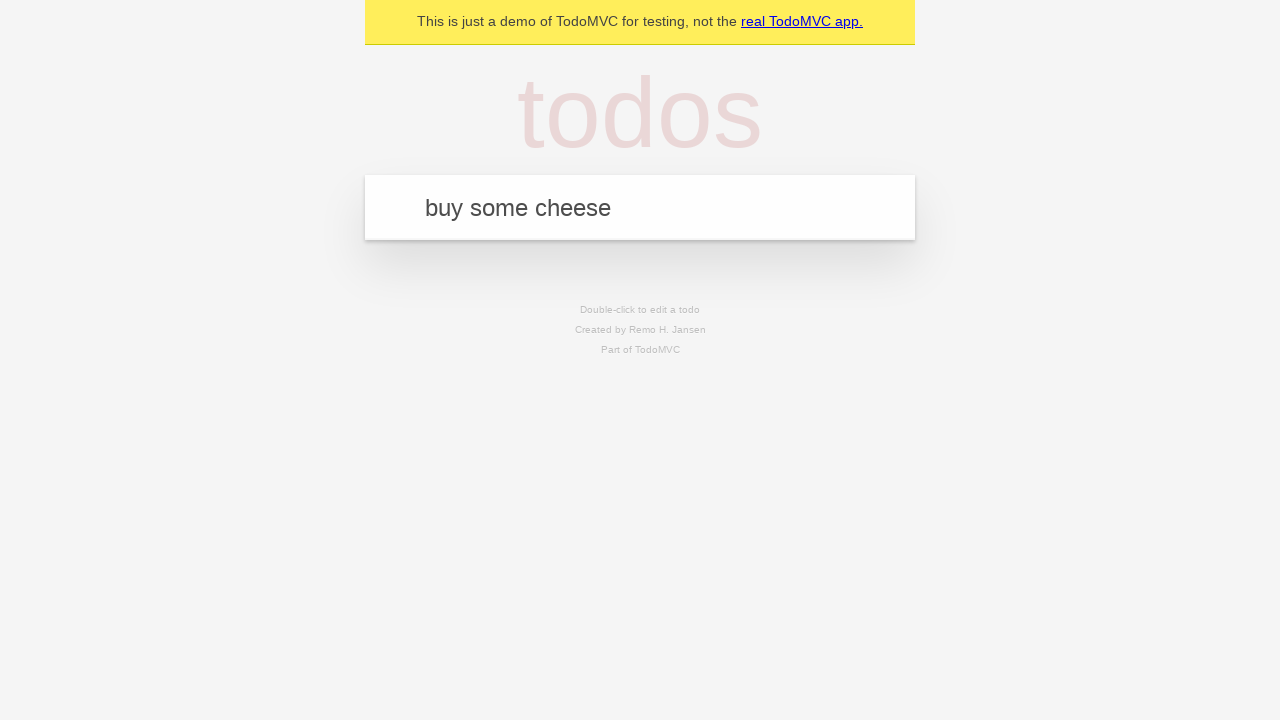

Pressed Enter to add first todo on internal:attr=[placeholder="What needs to be done?"i]
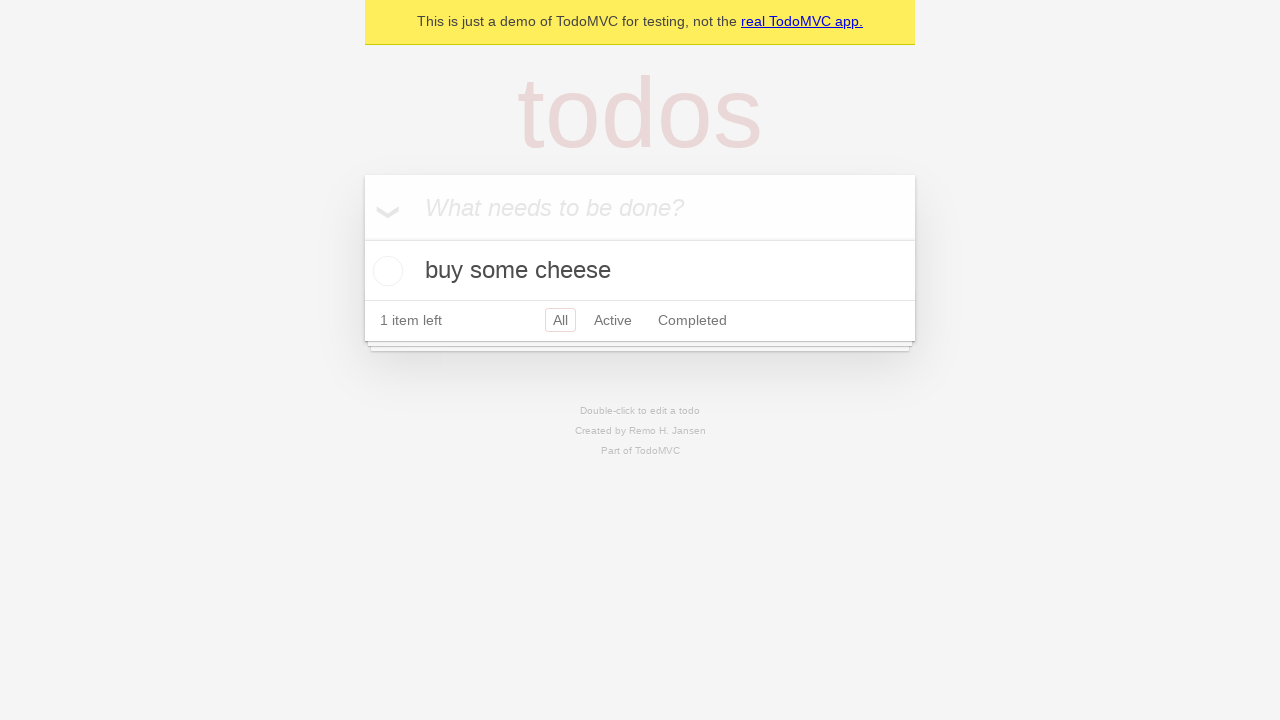

Filled input field with 'feed the cat' on internal:attr=[placeholder="What needs to be done?"i]
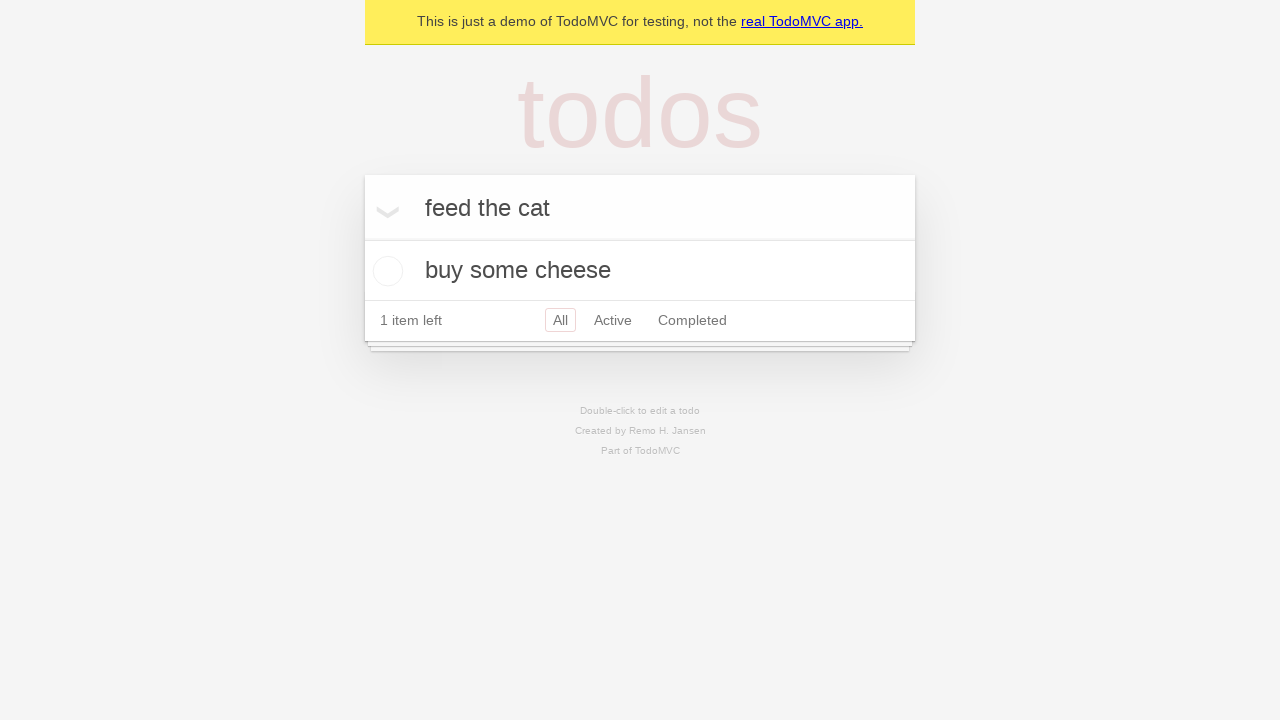

Pressed Enter to add second todo on internal:attr=[placeholder="What needs to be done?"i]
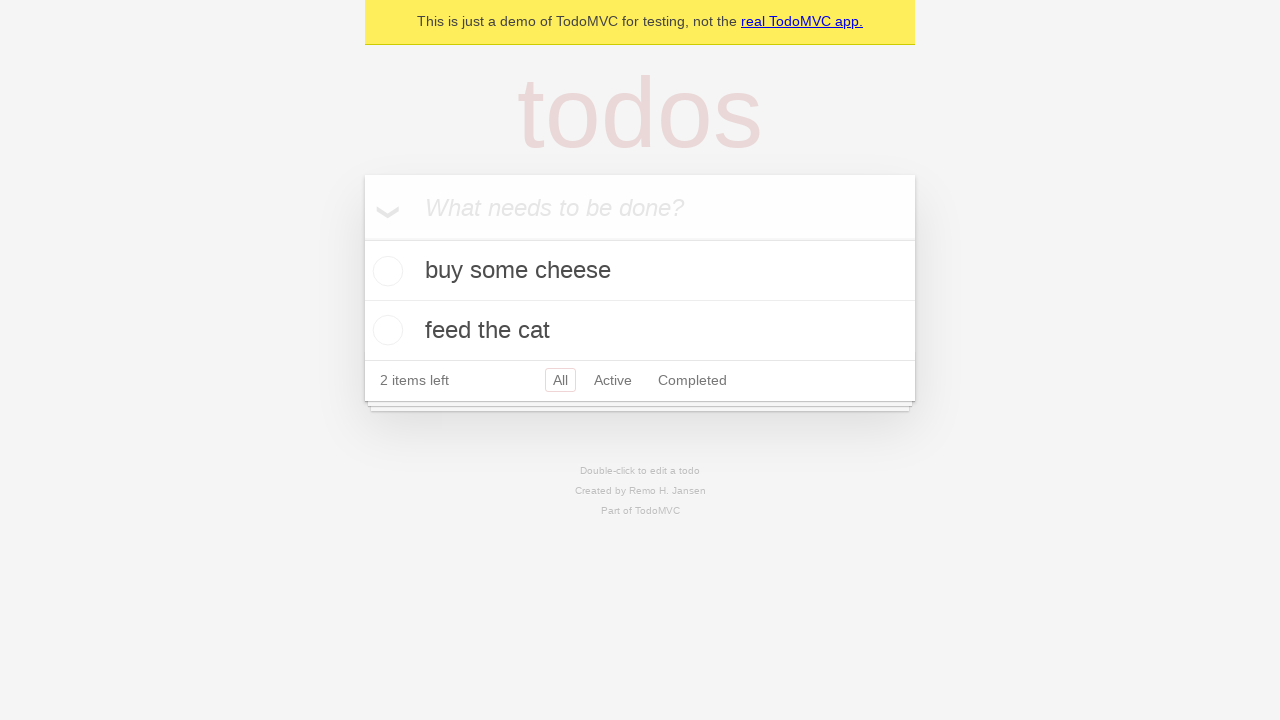

Filled input field with 'book a doctors appointment' on internal:attr=[placeholder="What needs to be done?"i]
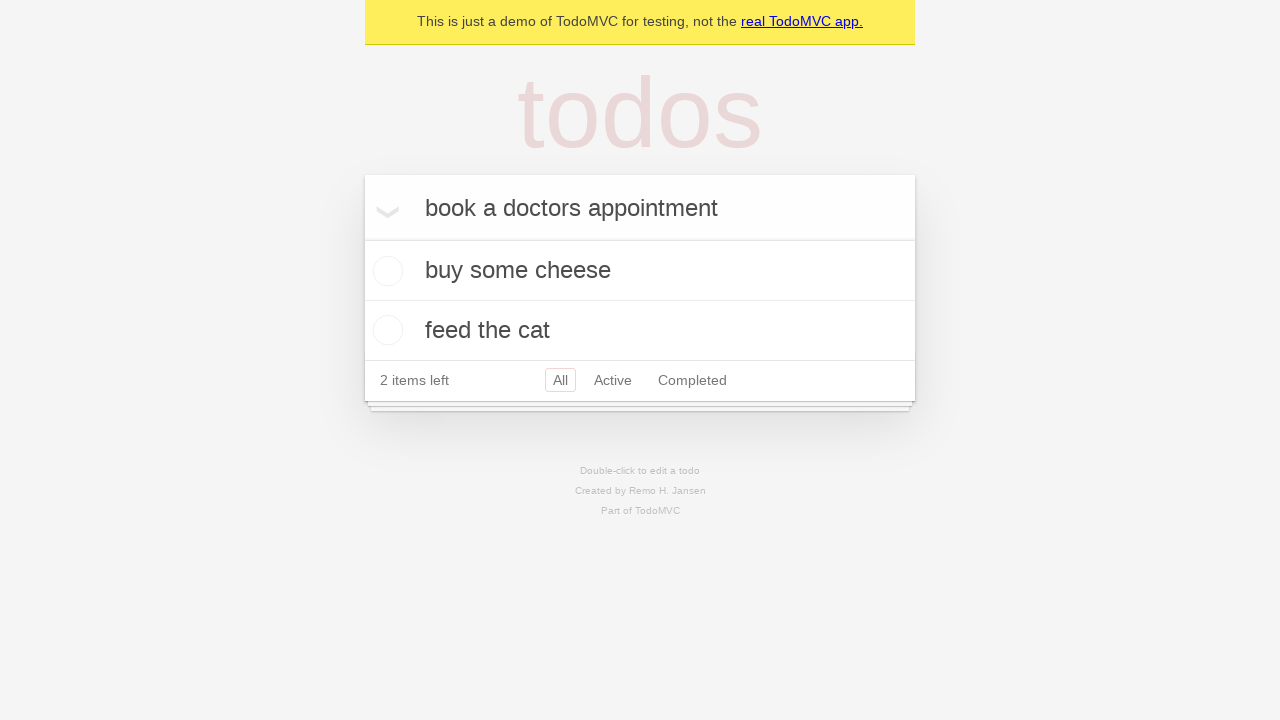

Pressed Enter to add third todo on internal:attr=[placeholder="What needs to be done?"i]
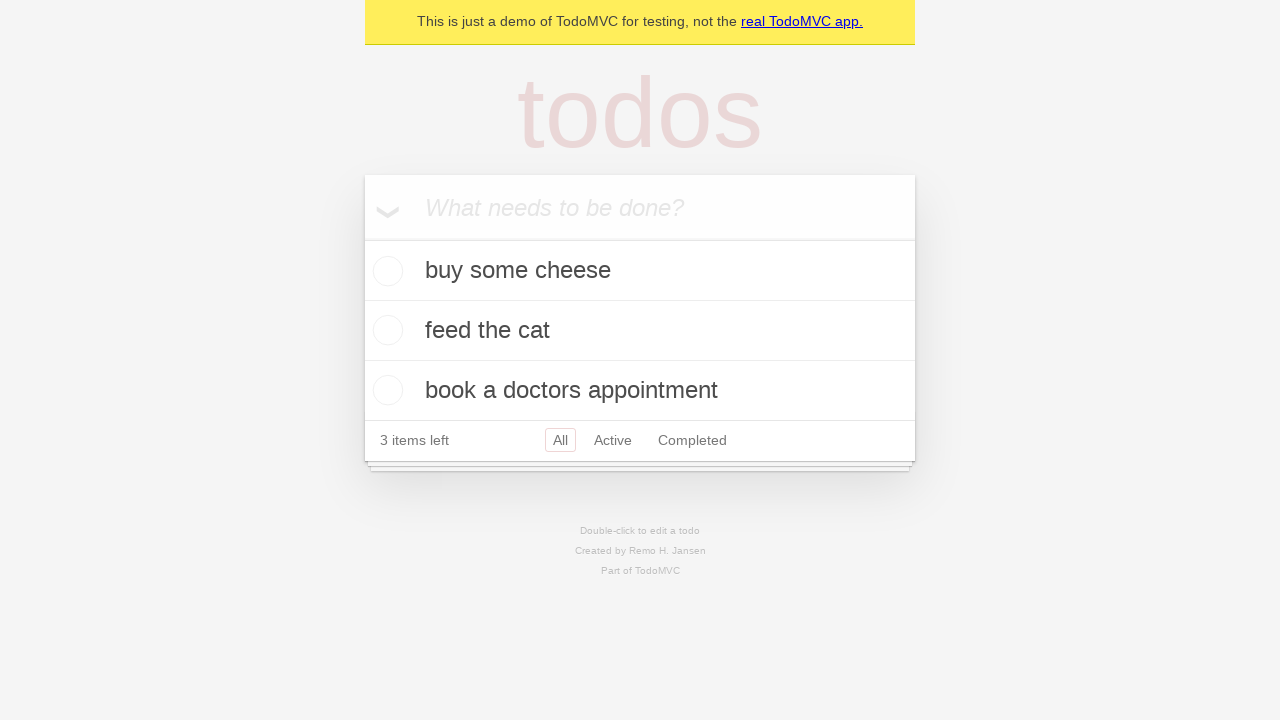

Double-clicked second todo item to enter edit mode at (640, 331) on internal:testid=[data-testid="todo-item"s] >> nth=1
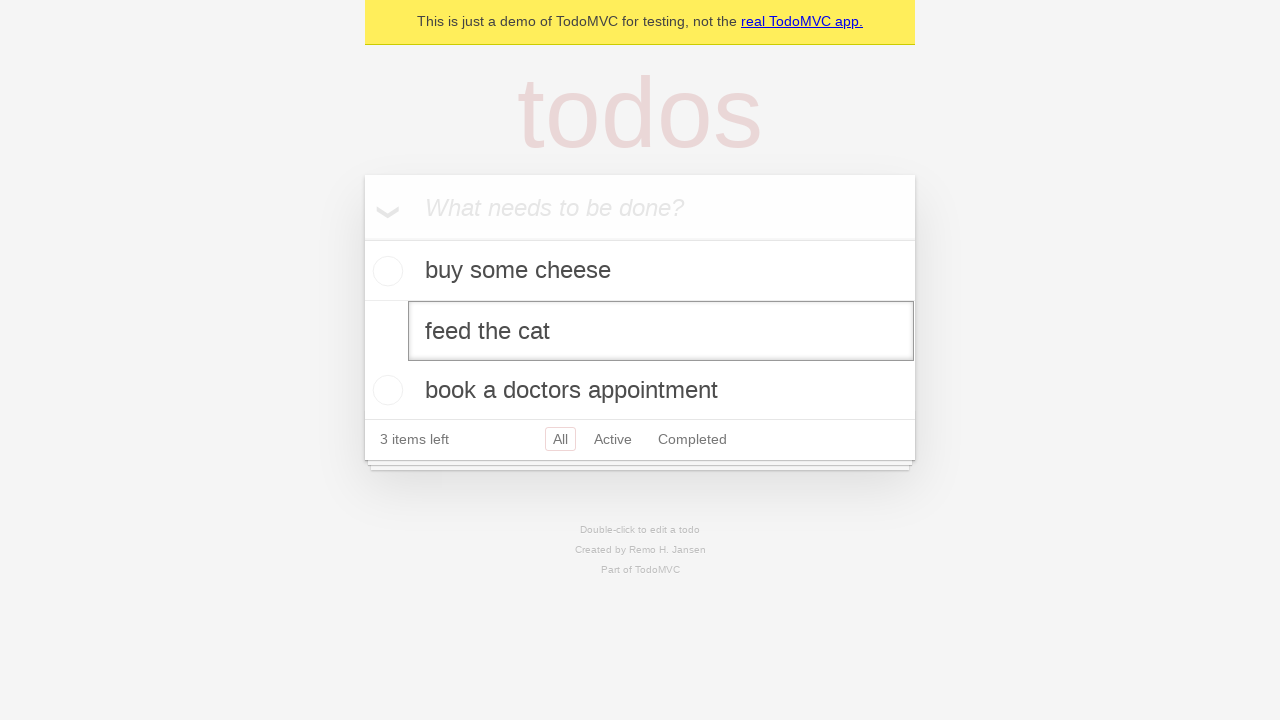

Filled edit textbox with 'buy some sausages' on internal:testid=[data-testid="todo-item"s] >> nth=1 >> internal:role=textbox[nam
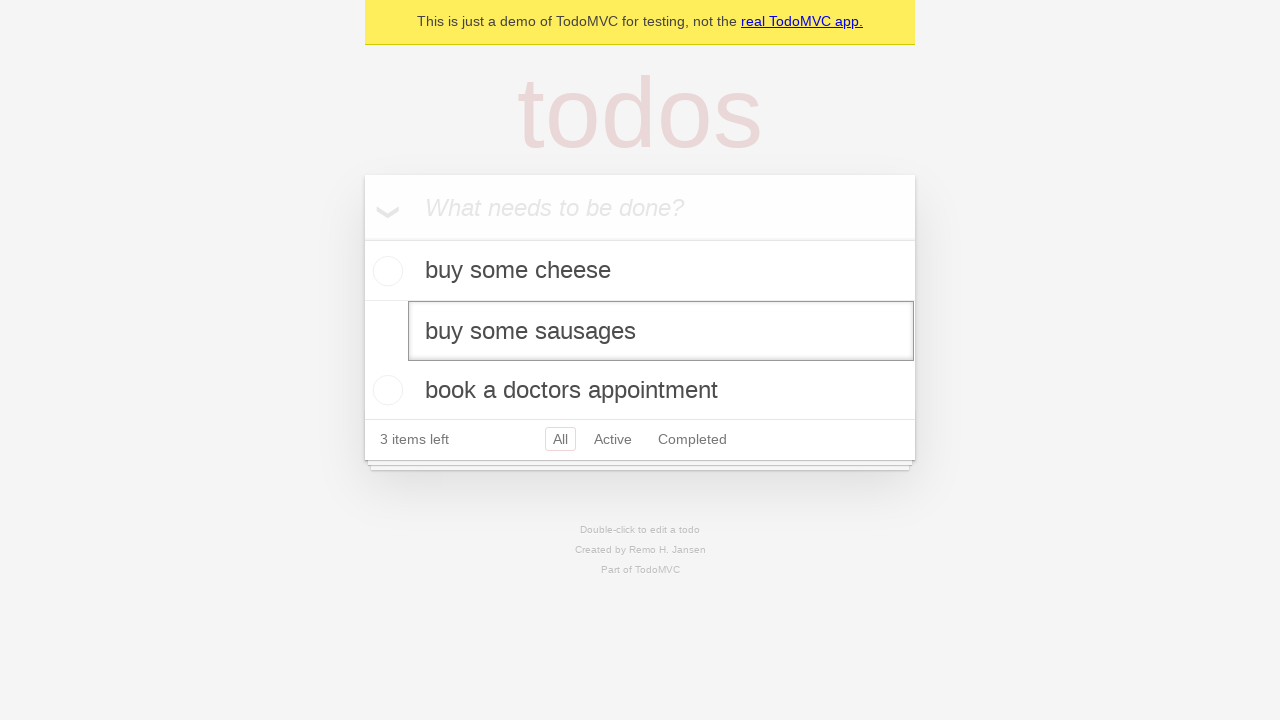

Pressed Escape to cancel edit and restore original text on internal:testid=[data-testid="todo-item"s] >> nth=1 >> internal:role=textbox[nam
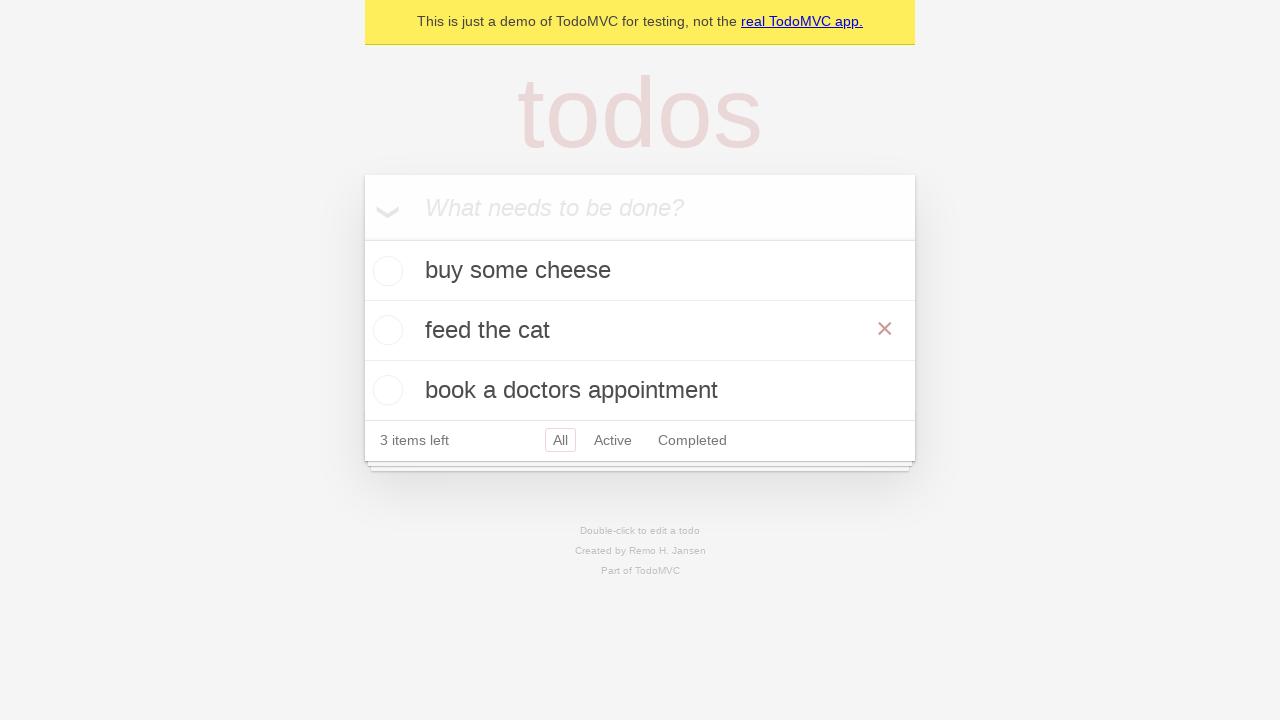

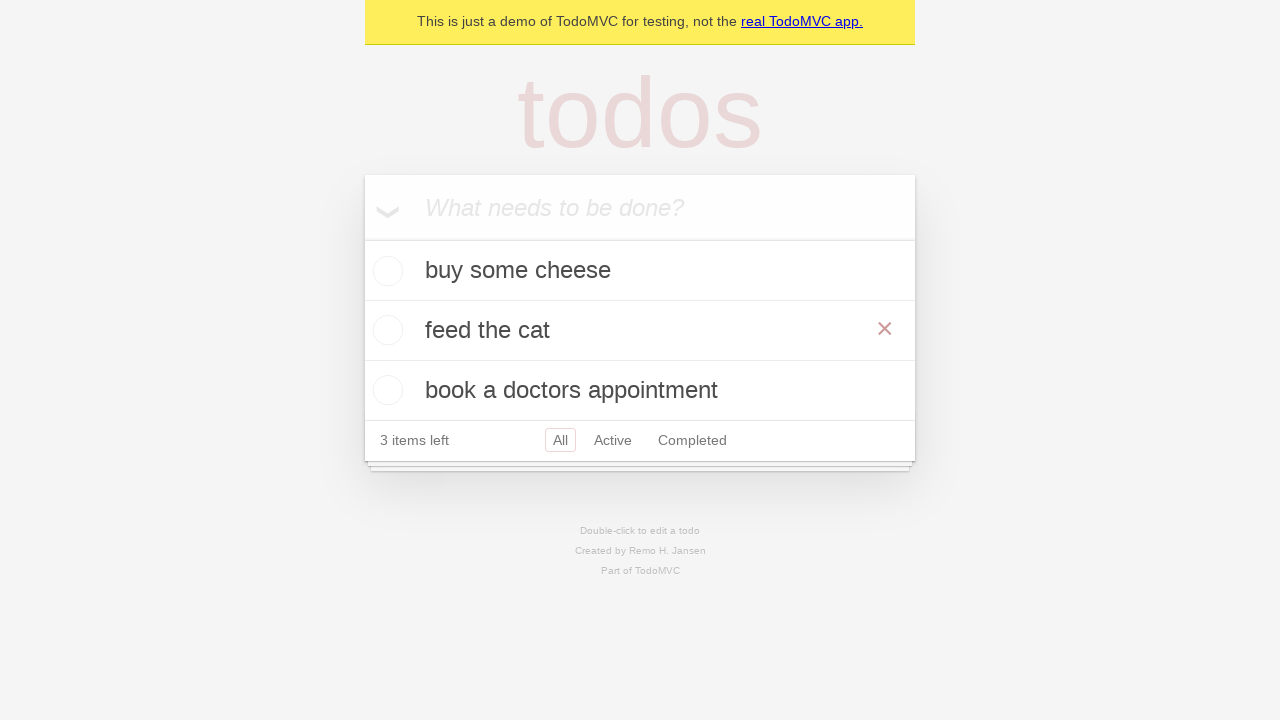